Tests window/tab switching functionality by clicking a button that opens a new tab, switching to the new tab, and then switching back to the original window

Starting URL: https://formy-project.herokuapp.com/switch-window

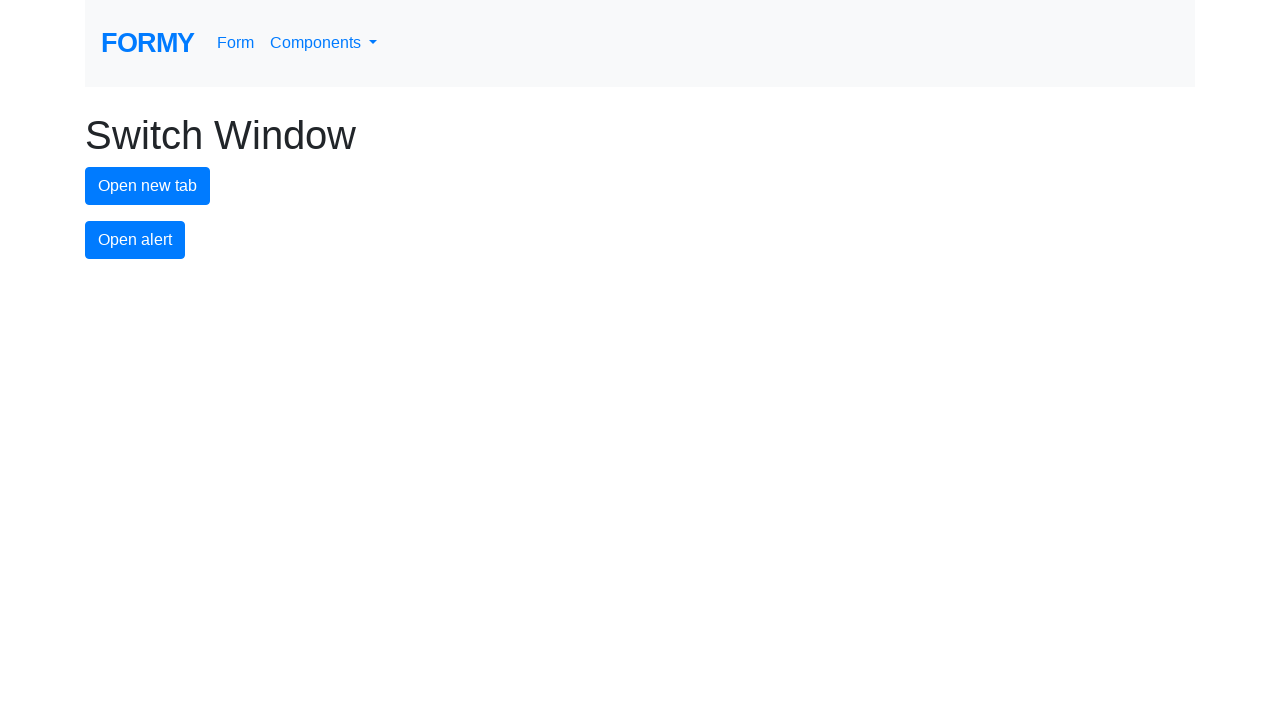

Clicked new tab button to open a new window/tab at (148, 186) on #new-tab-button
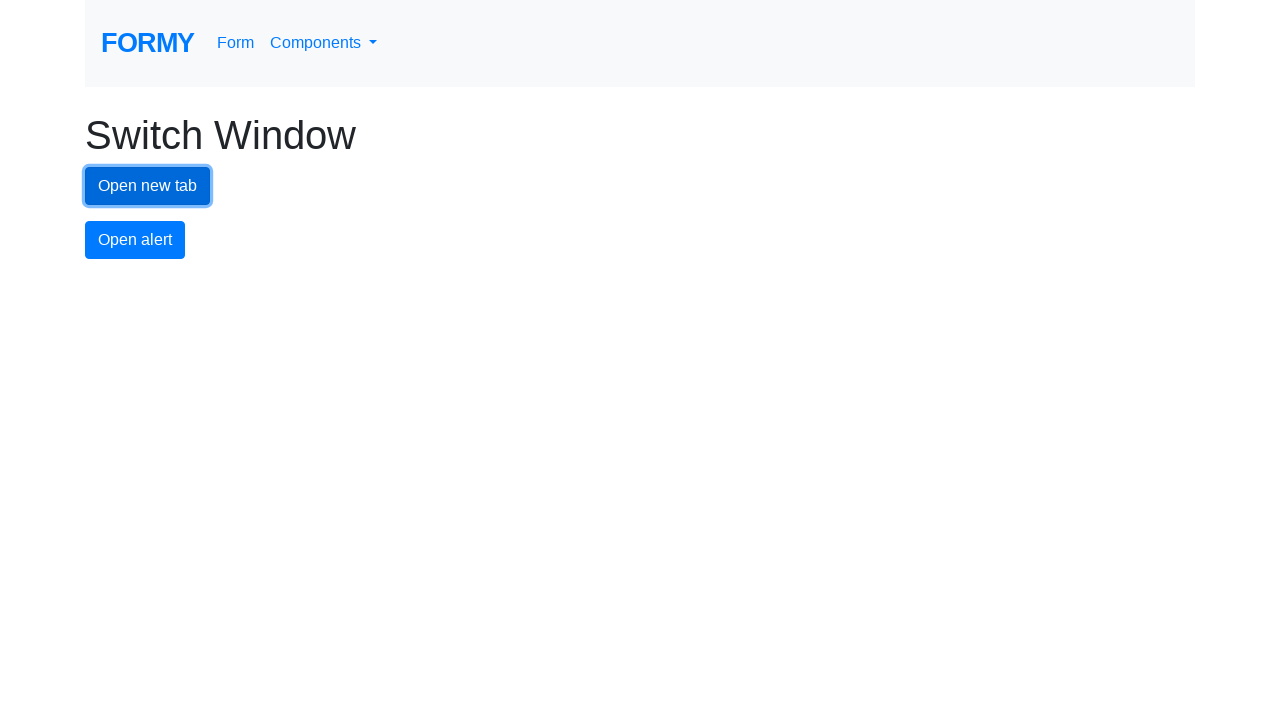

New tab opened and captured at (148, 186) on #new-tab-button
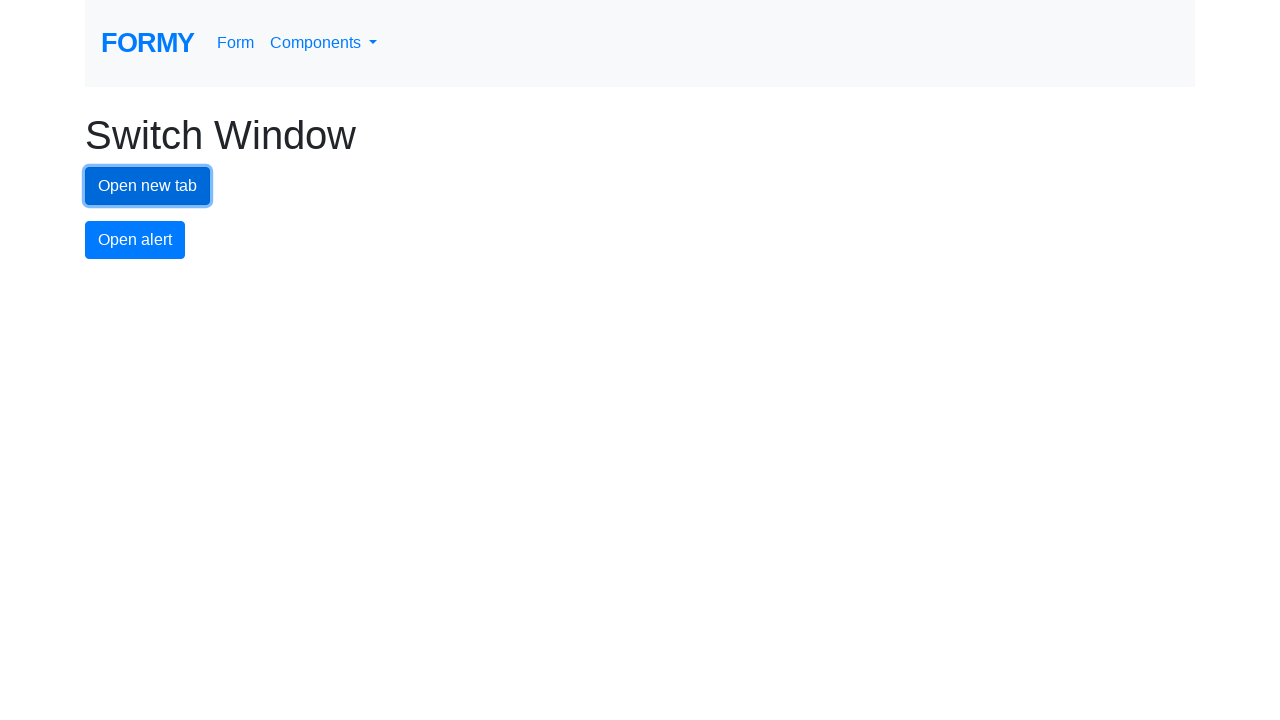

Retrieved reference to new tab
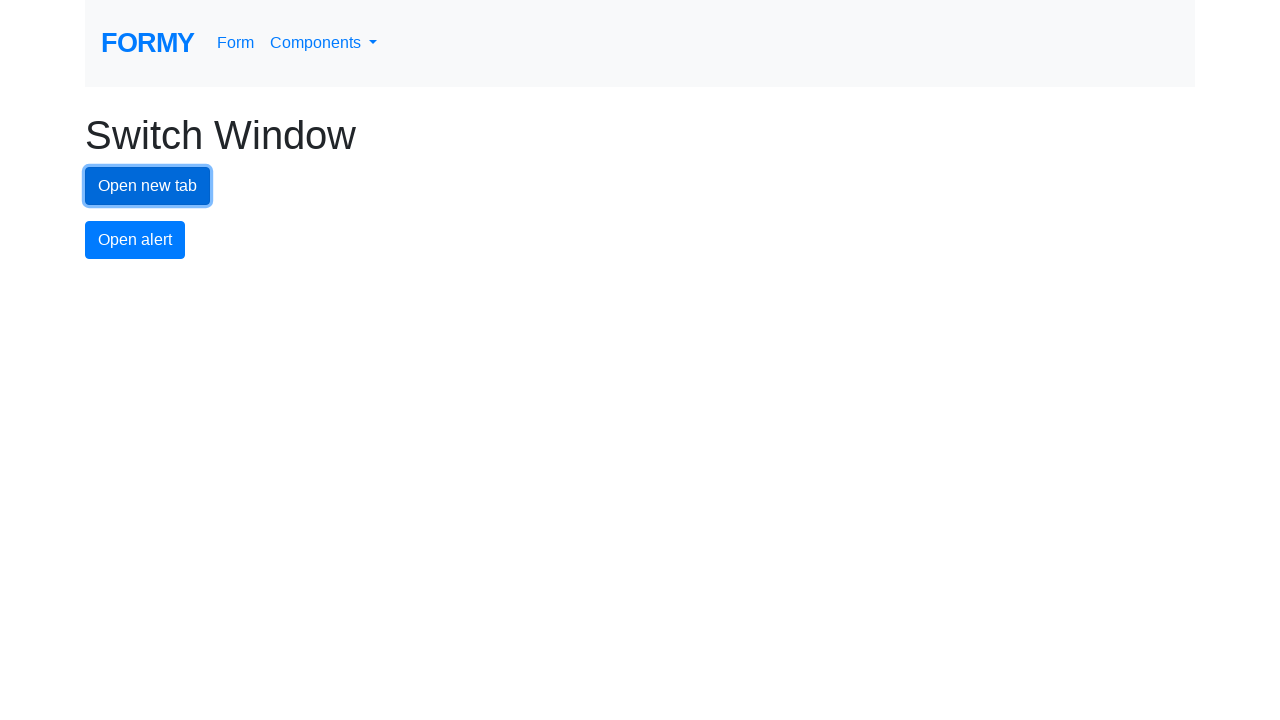

New tab fully loaded
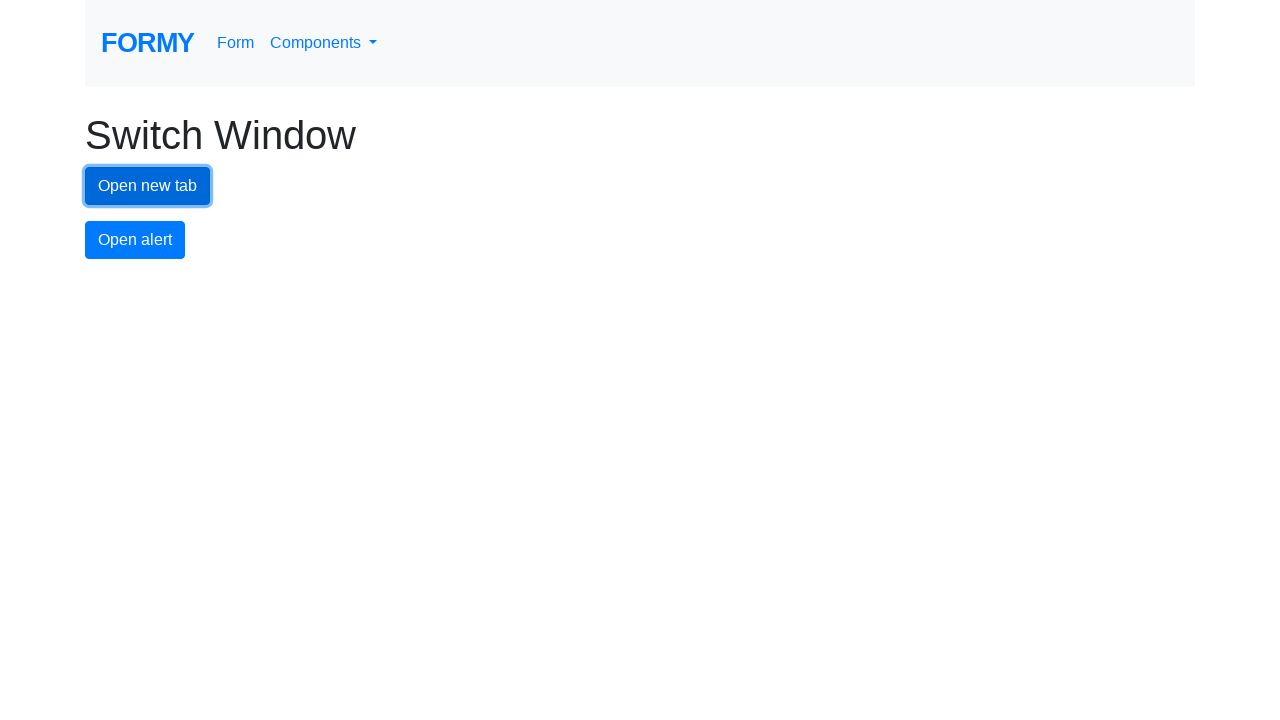

Switched back to original window/tab
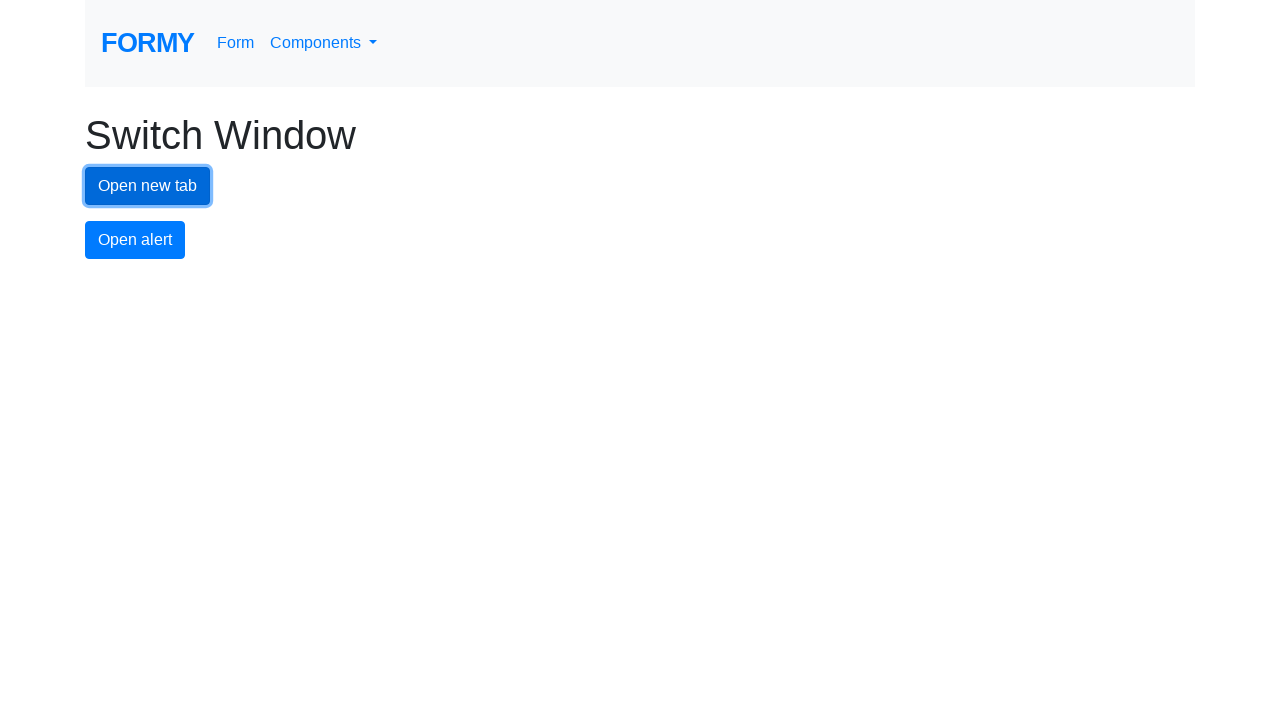

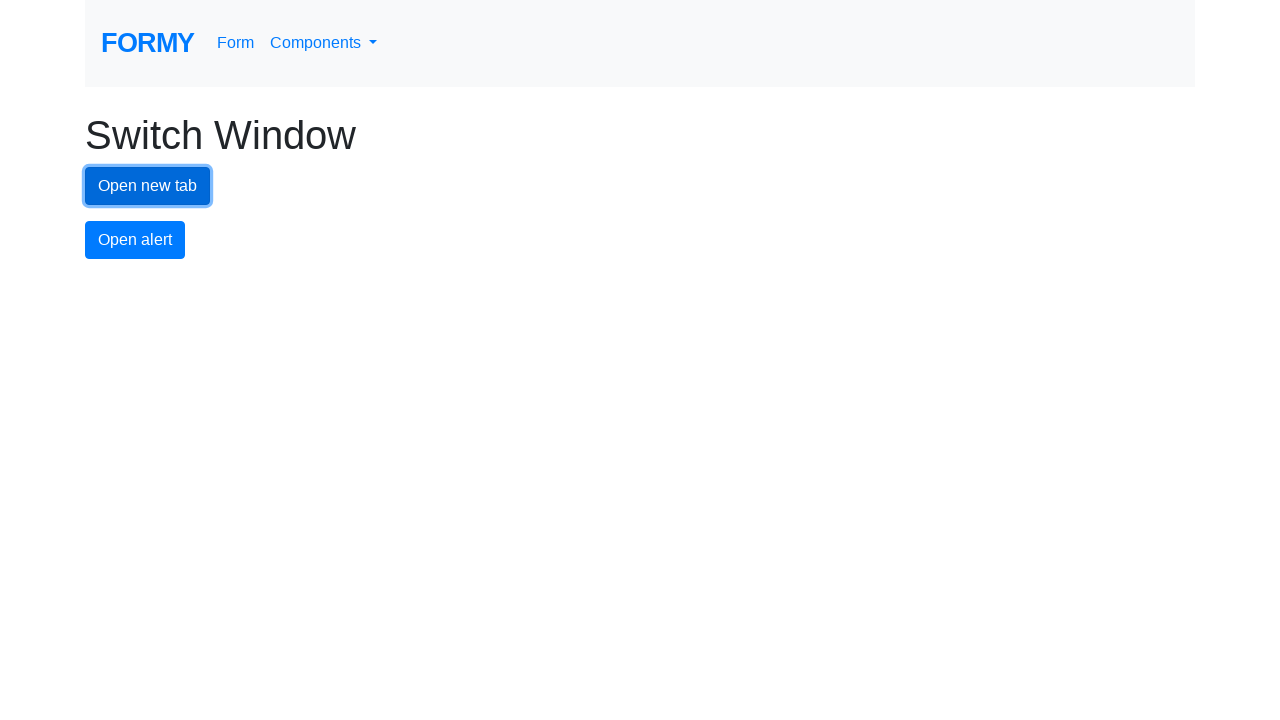